Tests JavaScript confirmation alert handling by clicking a button to trigger an alert, accepting it, and verifying the result message displayed on the page.

Starting URL: http://the-internet.herokuapp.com/javascript_alerts

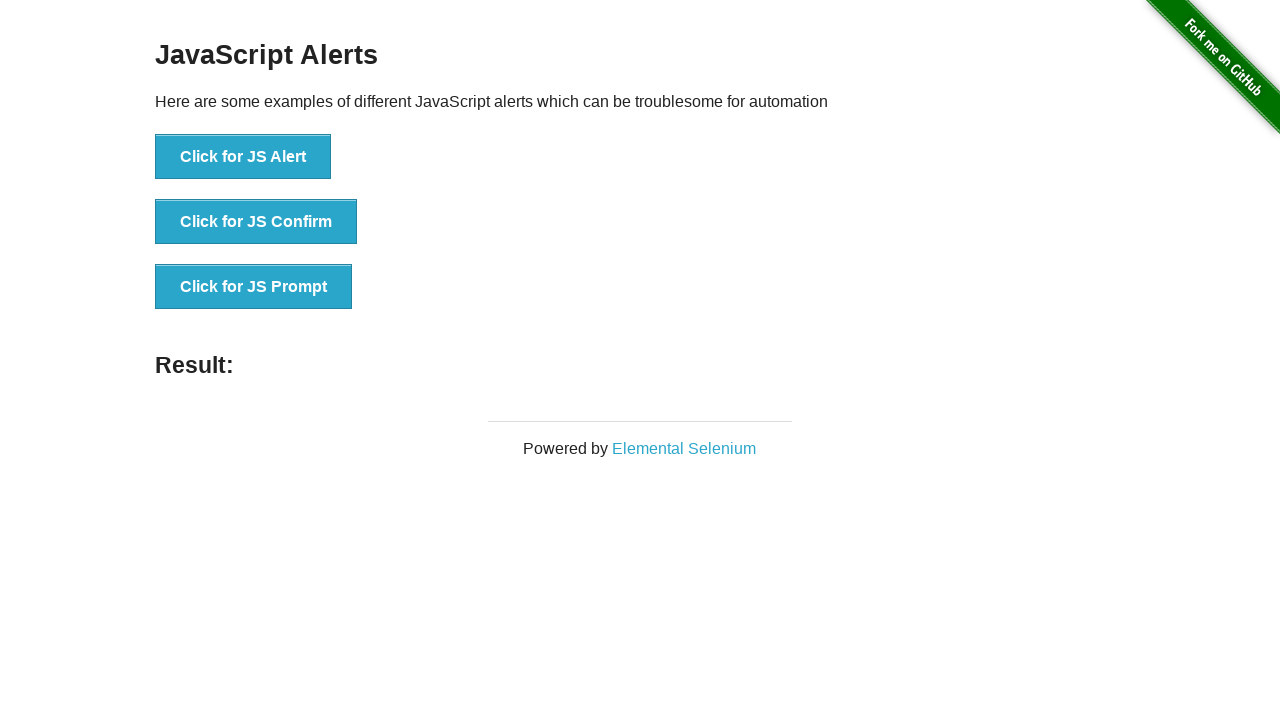

Set up dialog handler to accept confirmation alerts
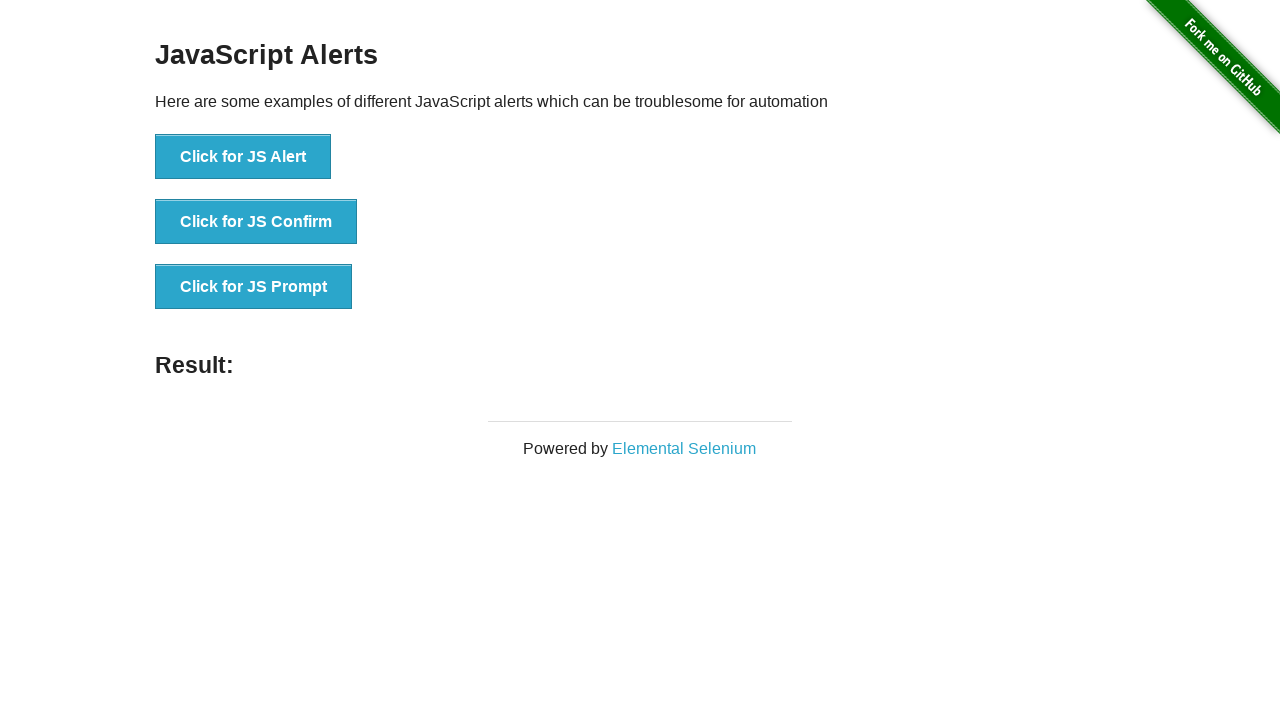

Clicked the confirmation alert button at (256, 222) on ul > li:nth-child(2) > button
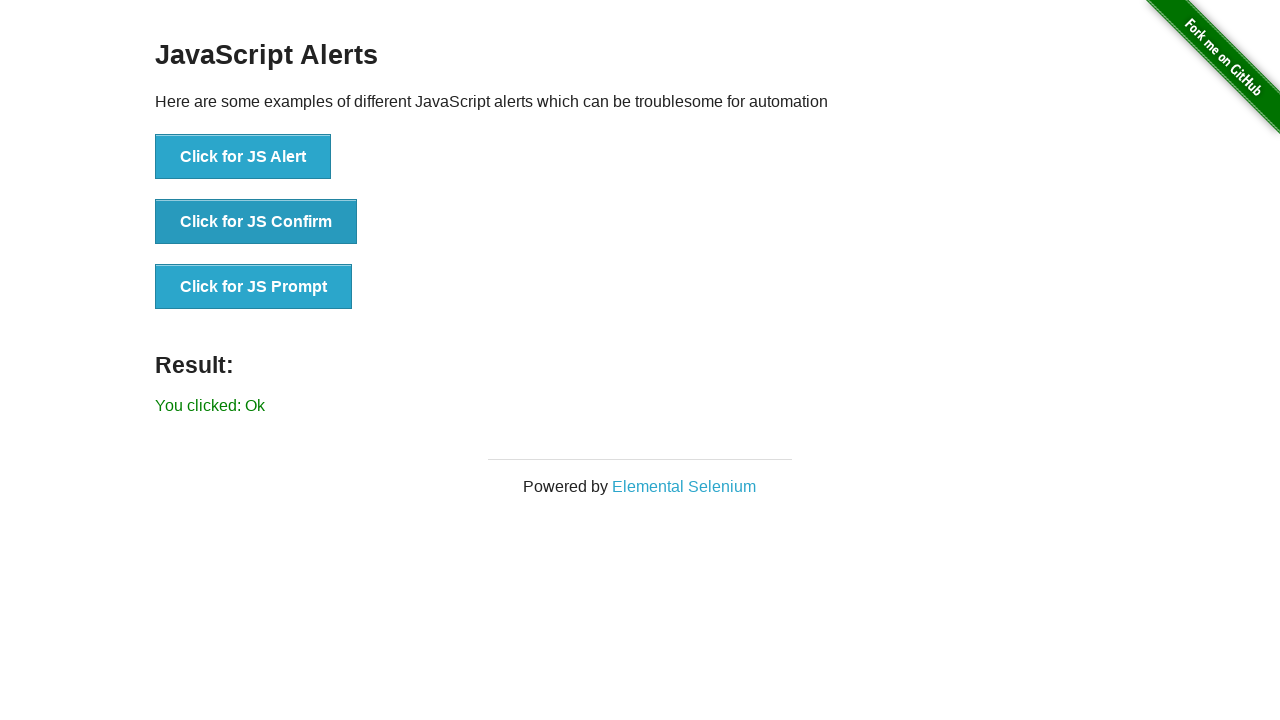

Result message element appeared on page
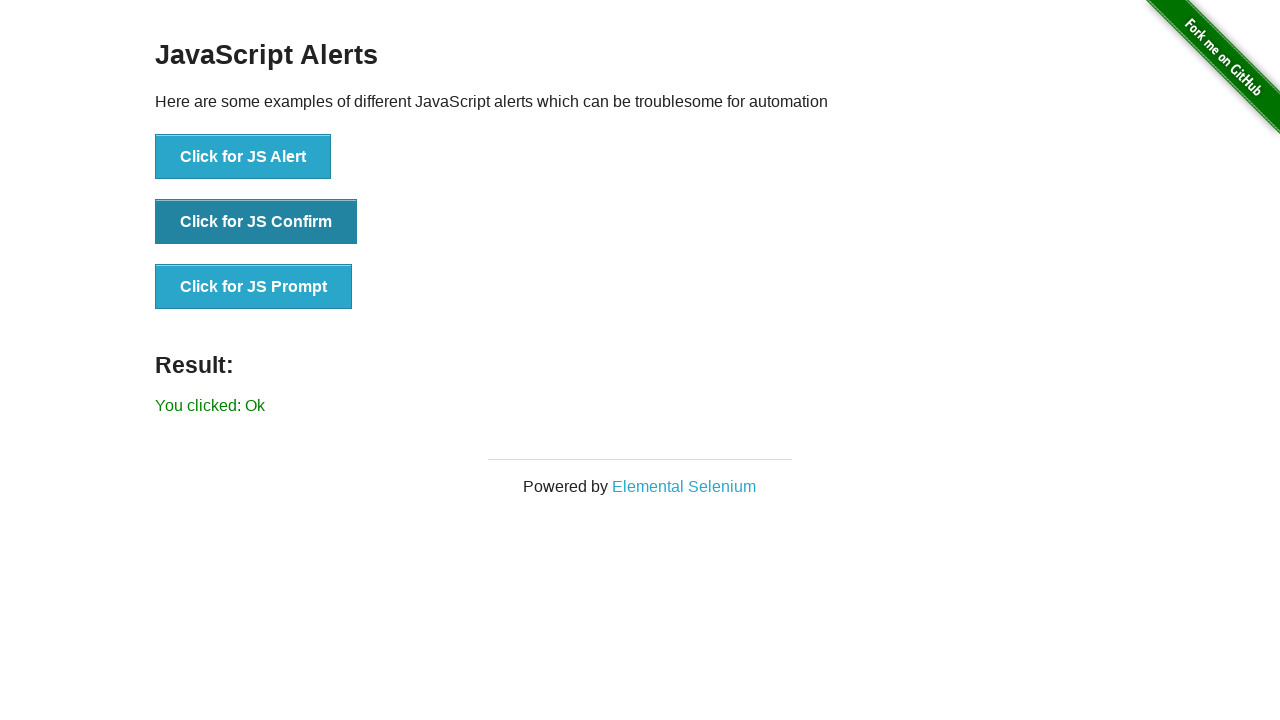

Retrieved result message text
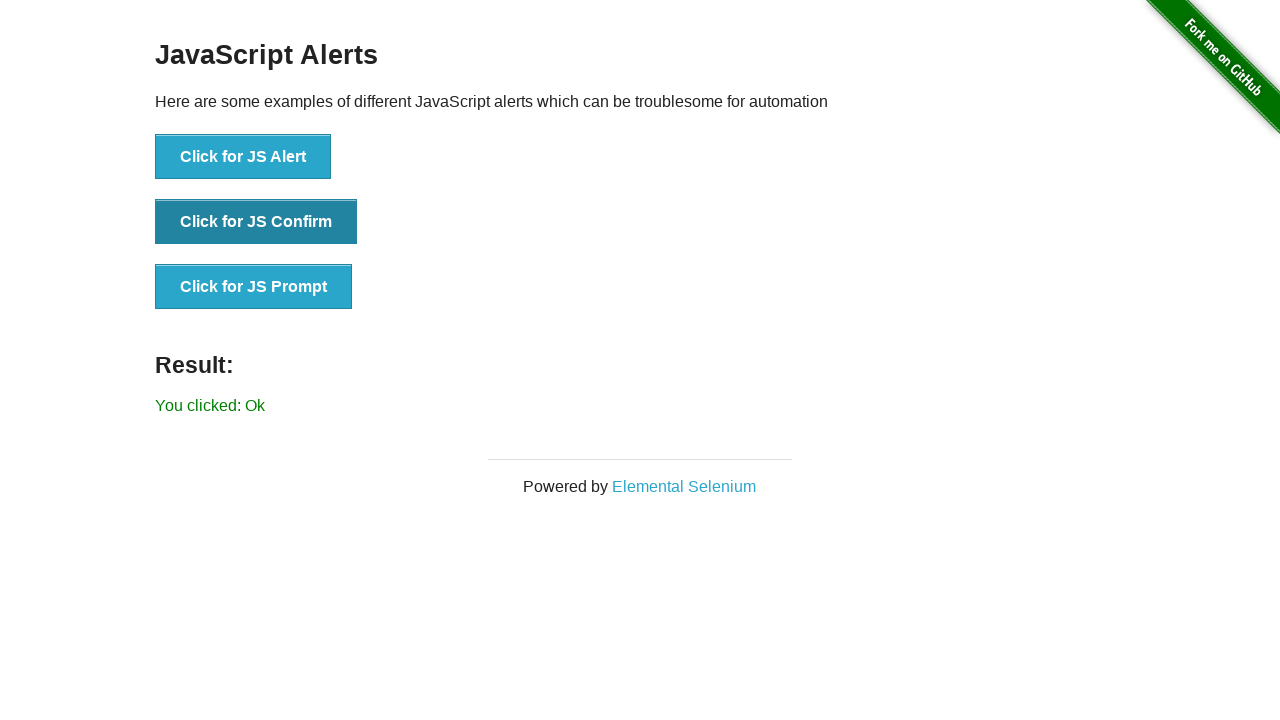

Verified result message is 'You clicked: Ok'
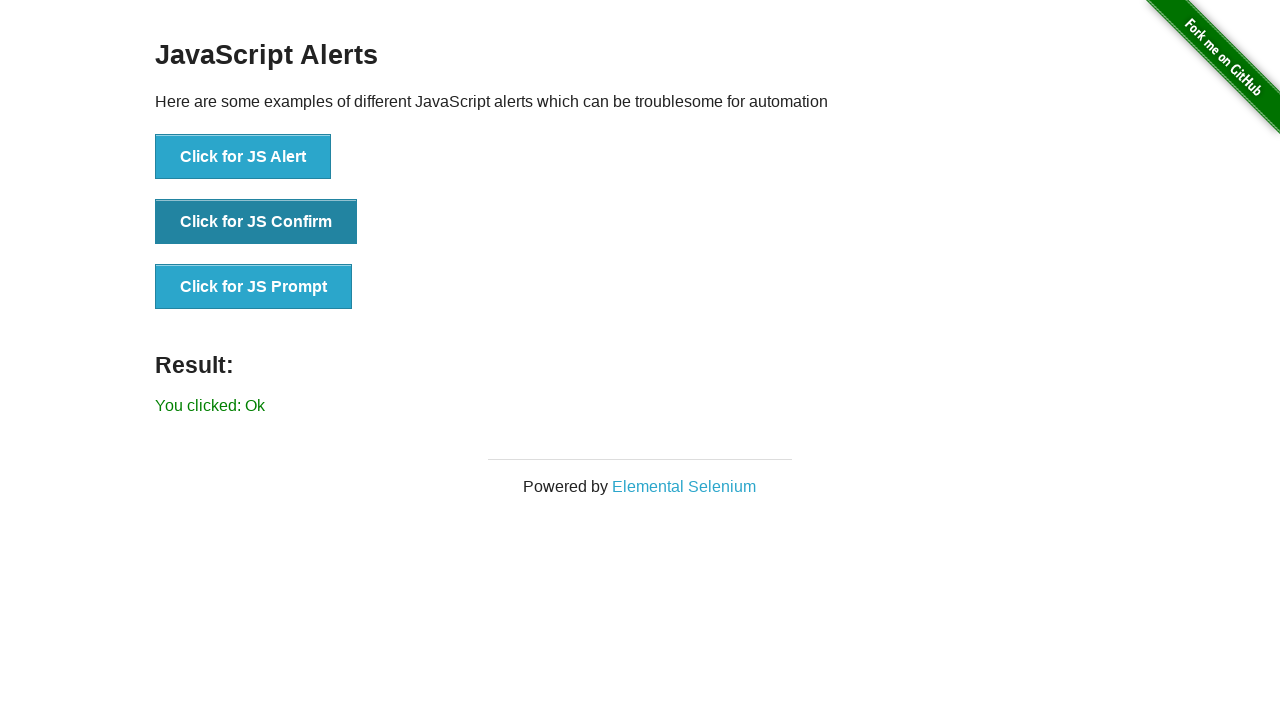

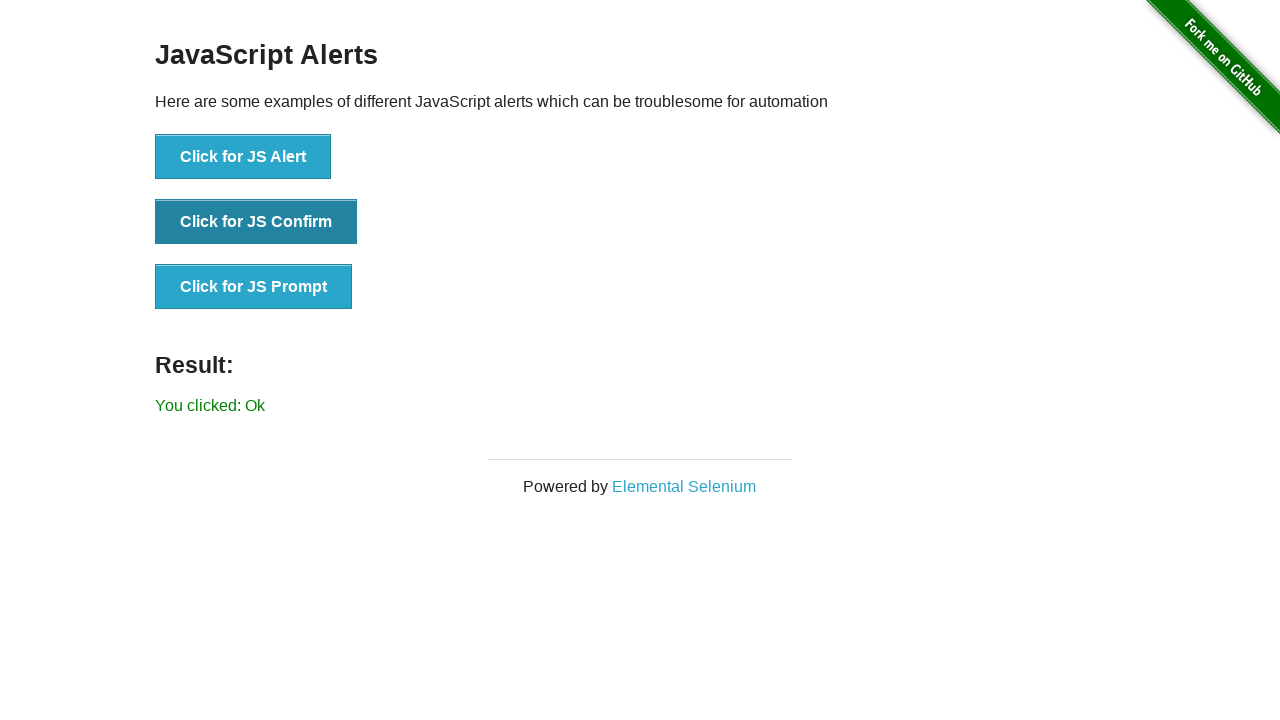